Tests the round-trip and one-way radio button functionality, verifying selection states and toggling behavior

Starting URL: https://www.united.com/en/us

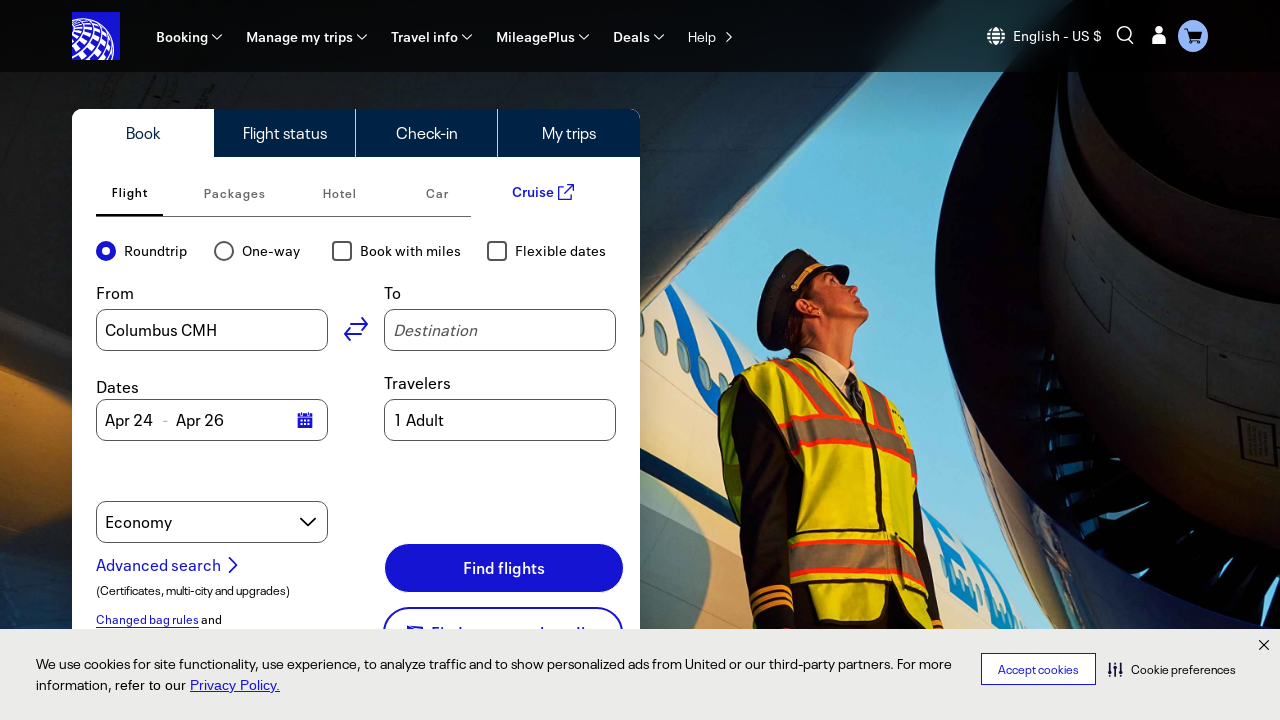

Radio buttons became visible
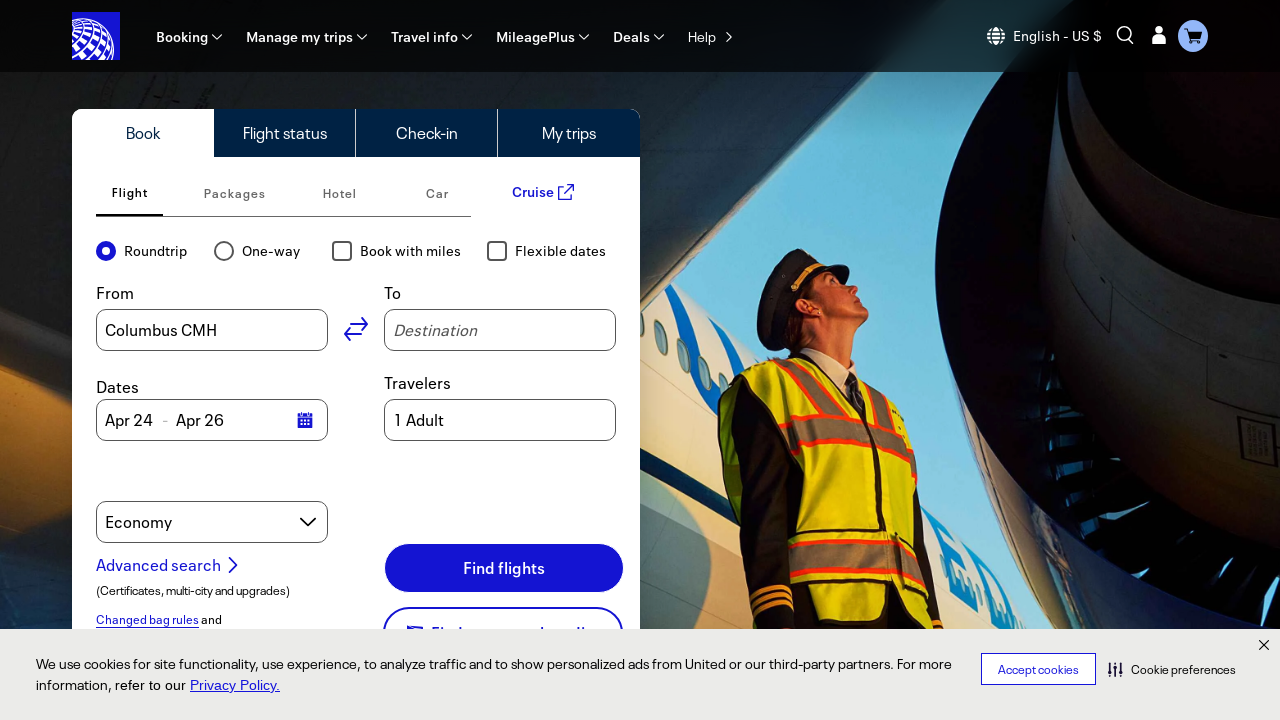

Clicked One-way radio button label at (267, 251) on label:has-text('One-way')
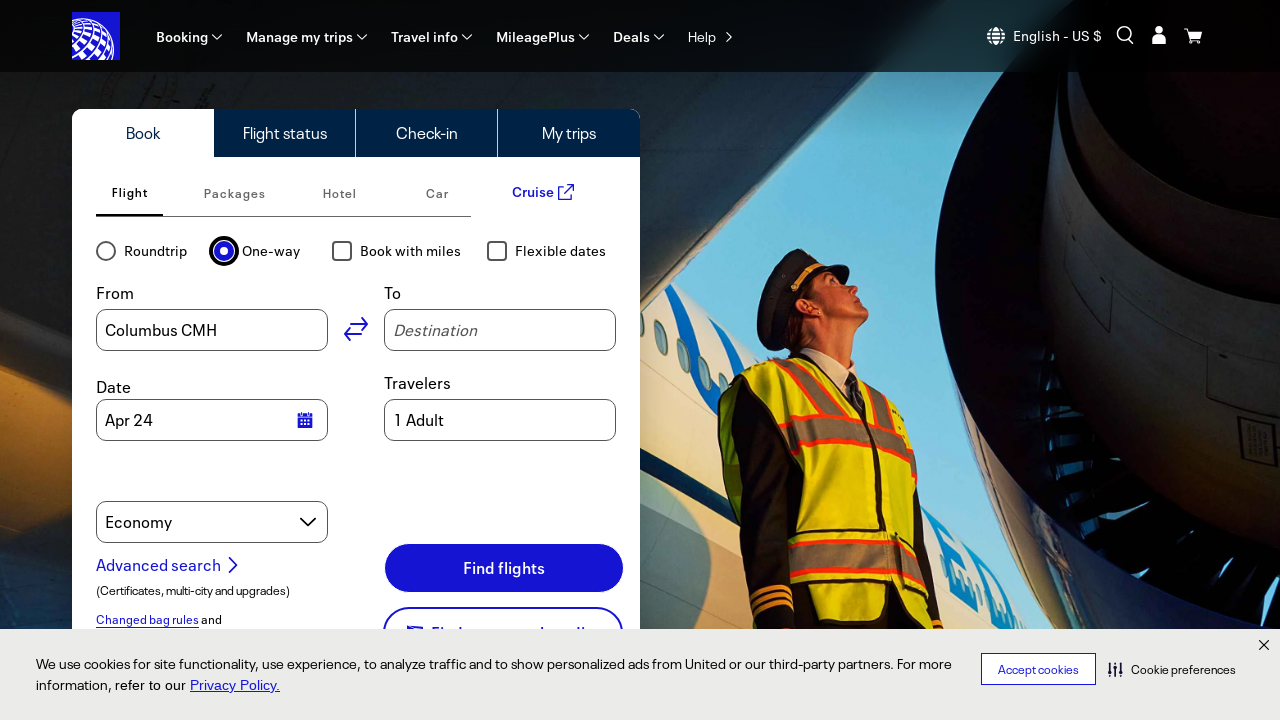

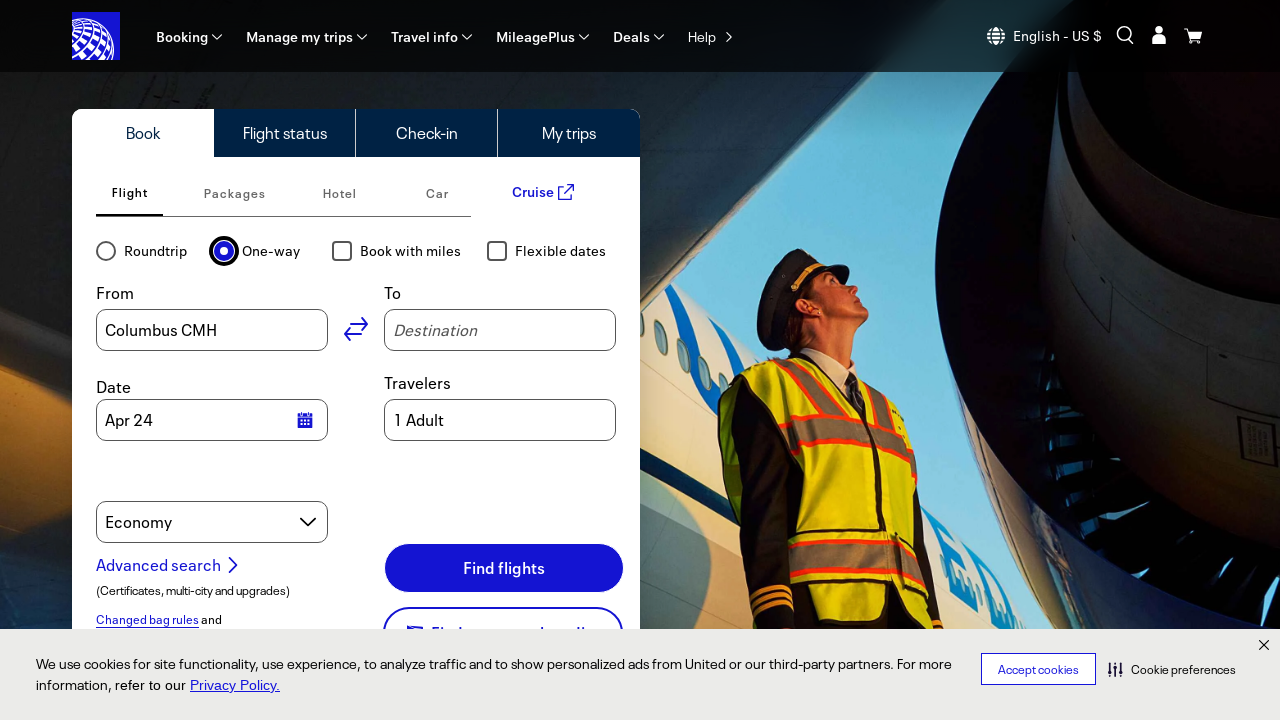